Tests the autocomplete/suggestion input field by typing text and selecting a suggestion from the dropdown

Starting URL: https://rahulshettyacademy.com/AutomationPractice/

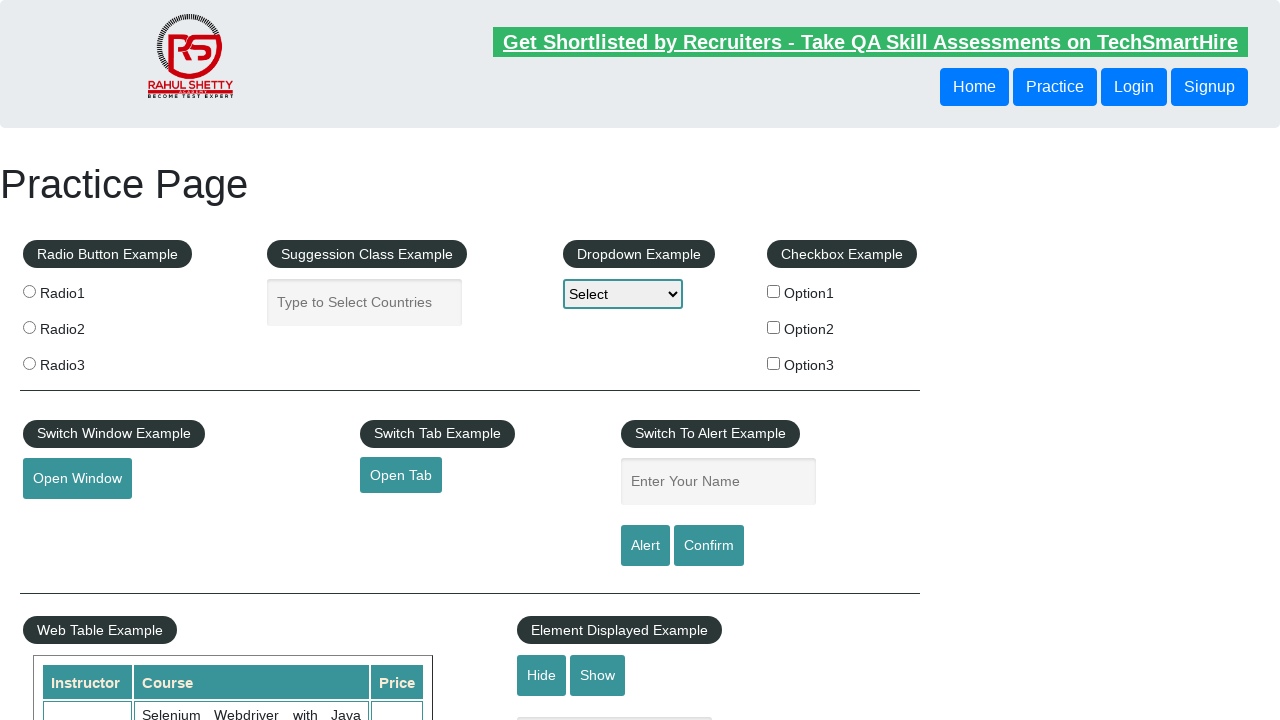

Typed 'Ga' into the autocomplete field on input#autocomplete
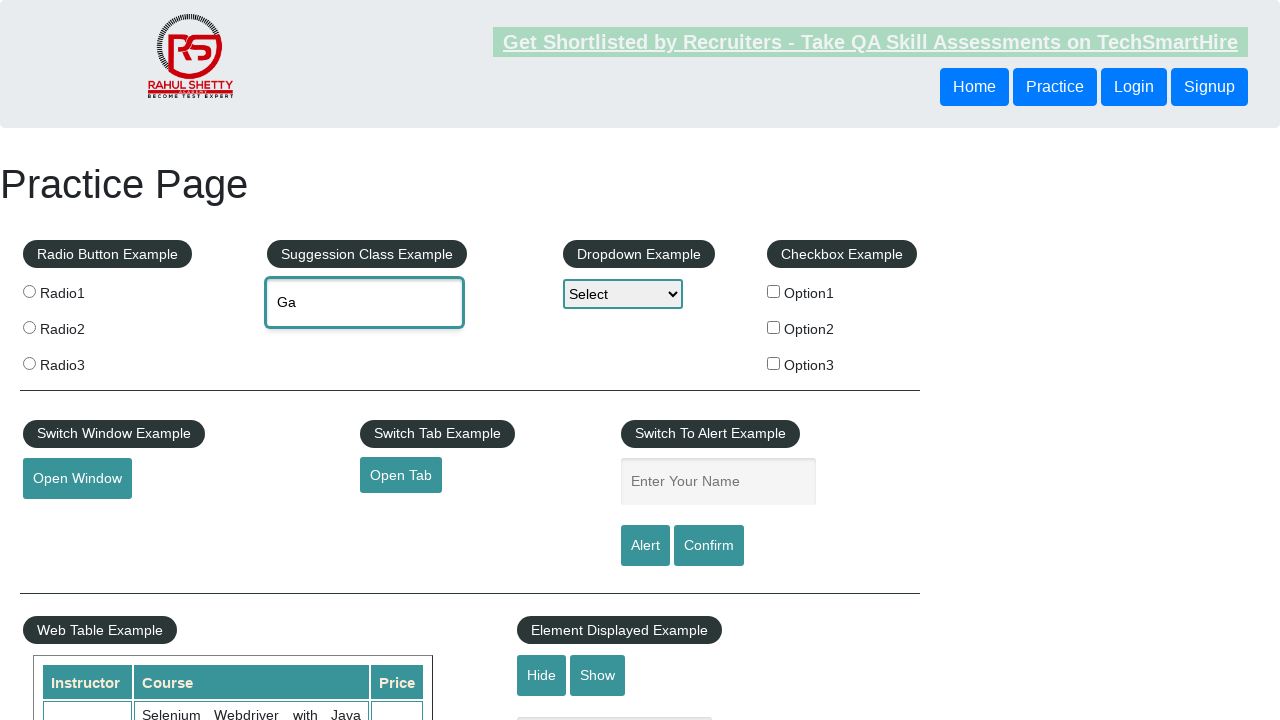

Autocomplete suggestions dropdown appeared
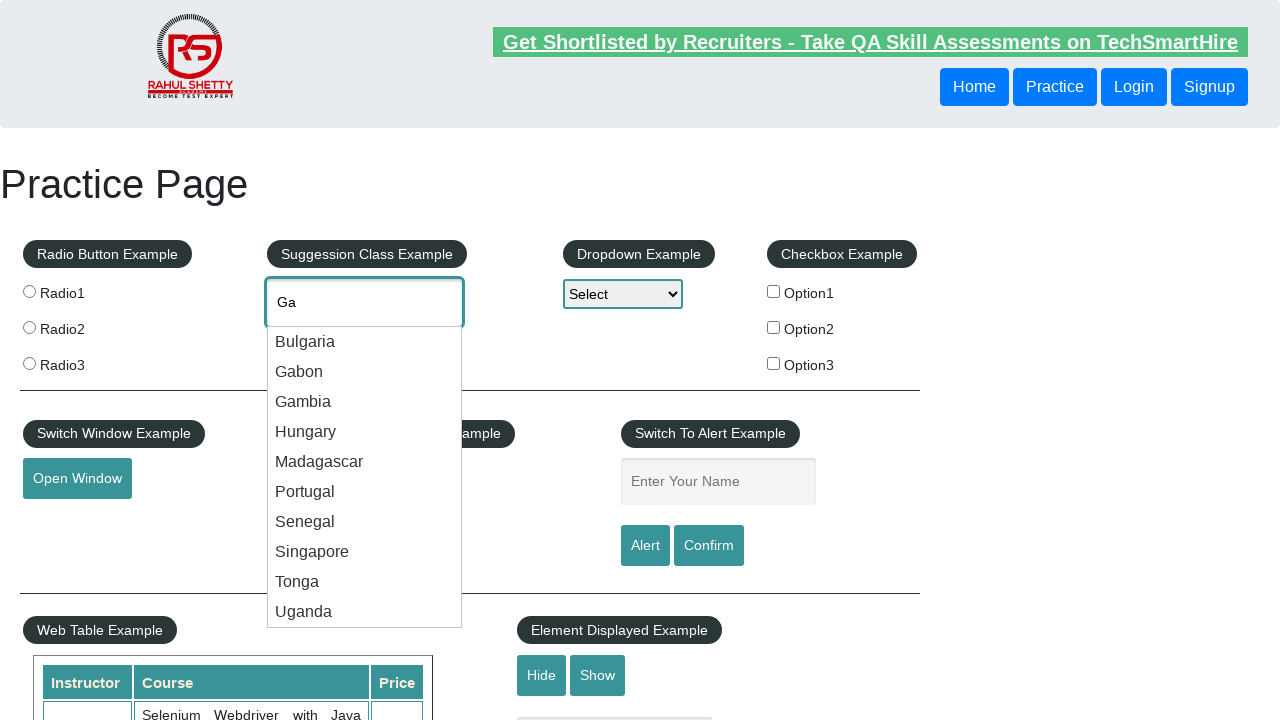

Retrieved 10 autocomplete suggestions
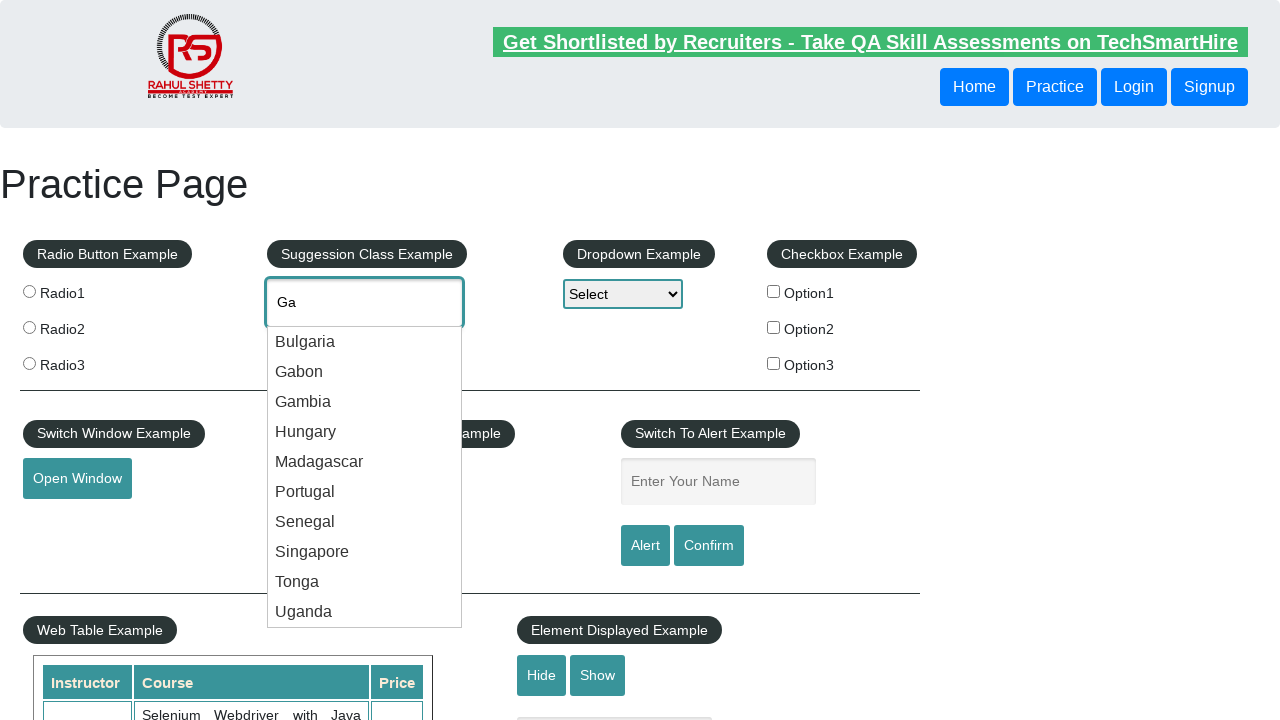

Selected 'Uganda' from the autocomplete suggestions at (365, 612) on li.ui-menu-item >> nth=9
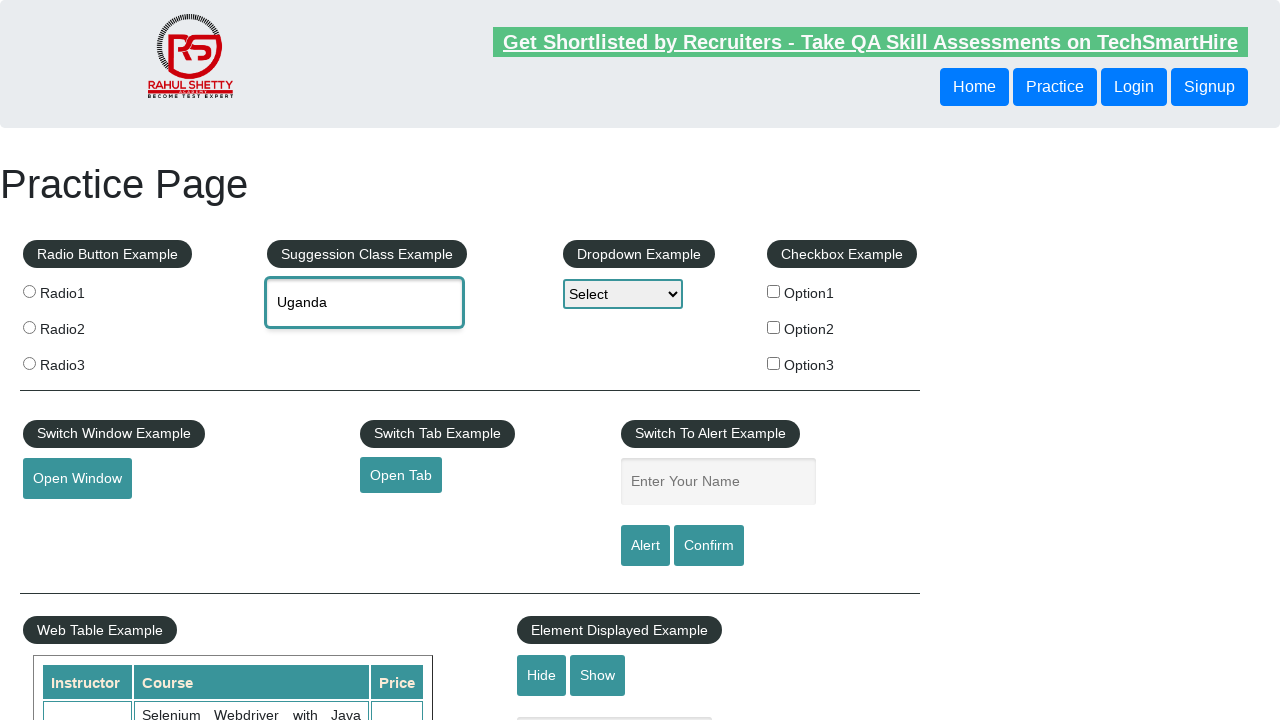

Verified that 'Uganda' was successfully selected in the autocomplete field
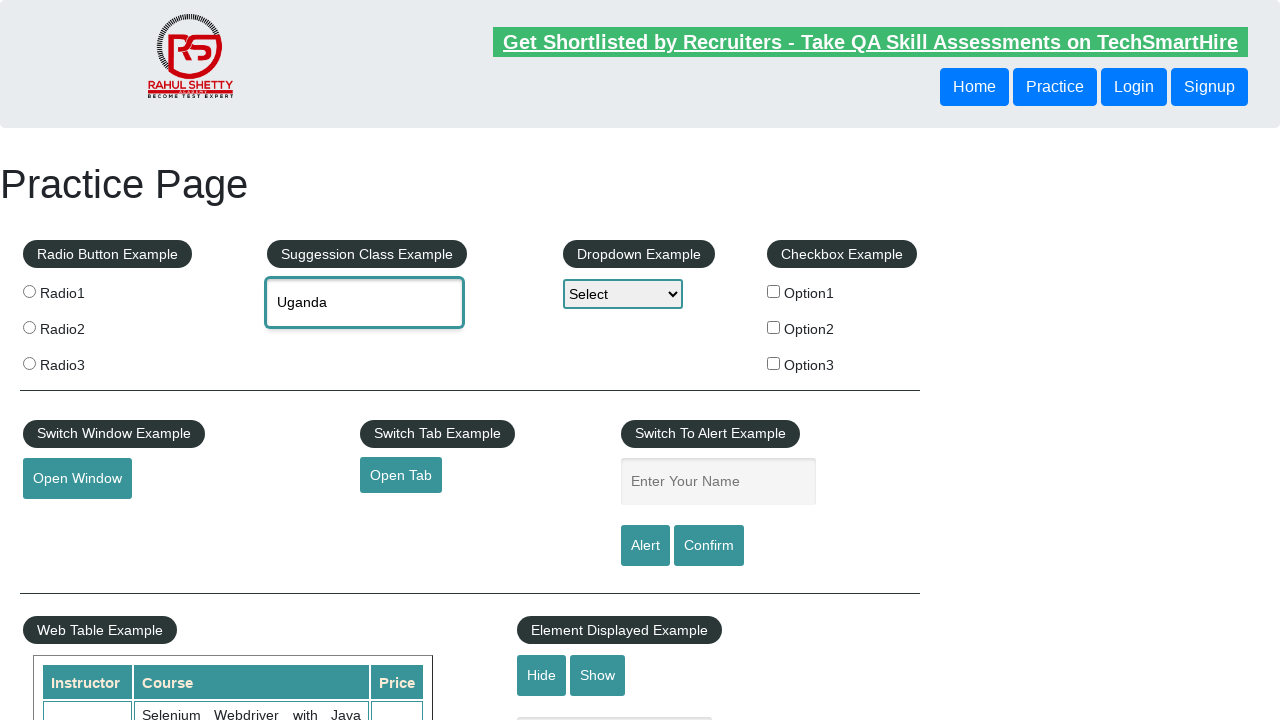

Retrieved selected value from autocomplete field: 'Uganda'
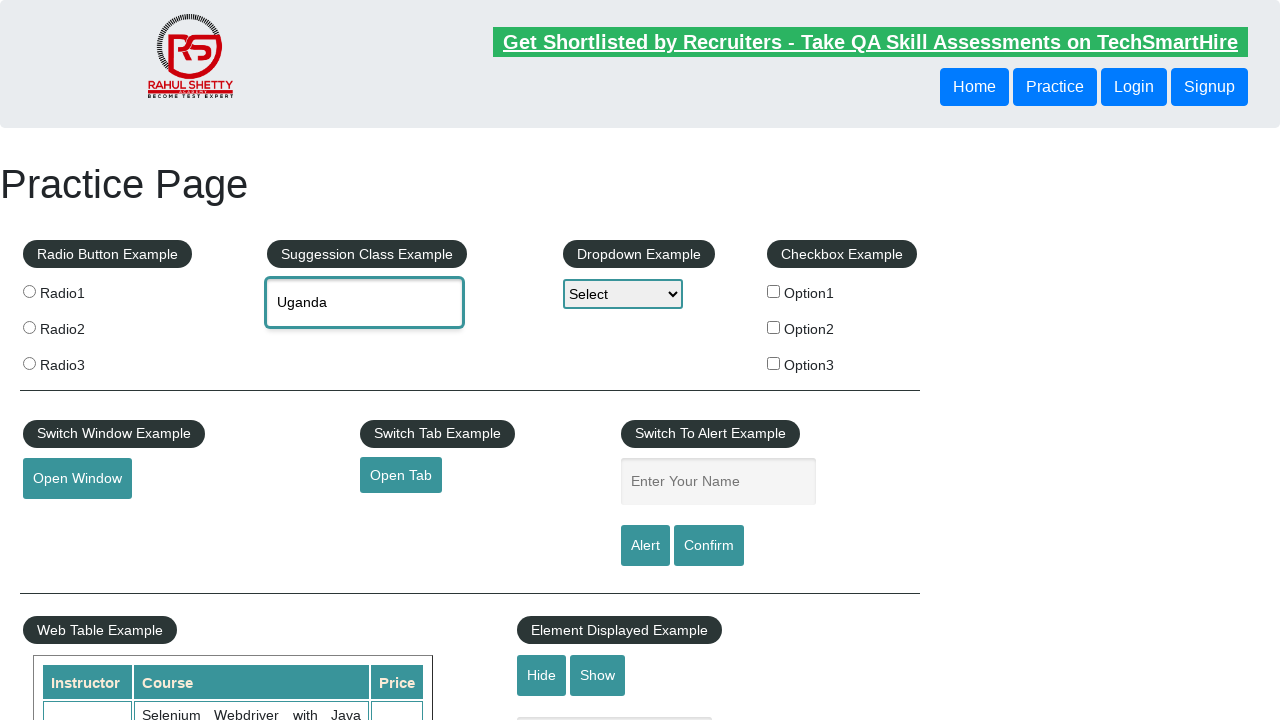

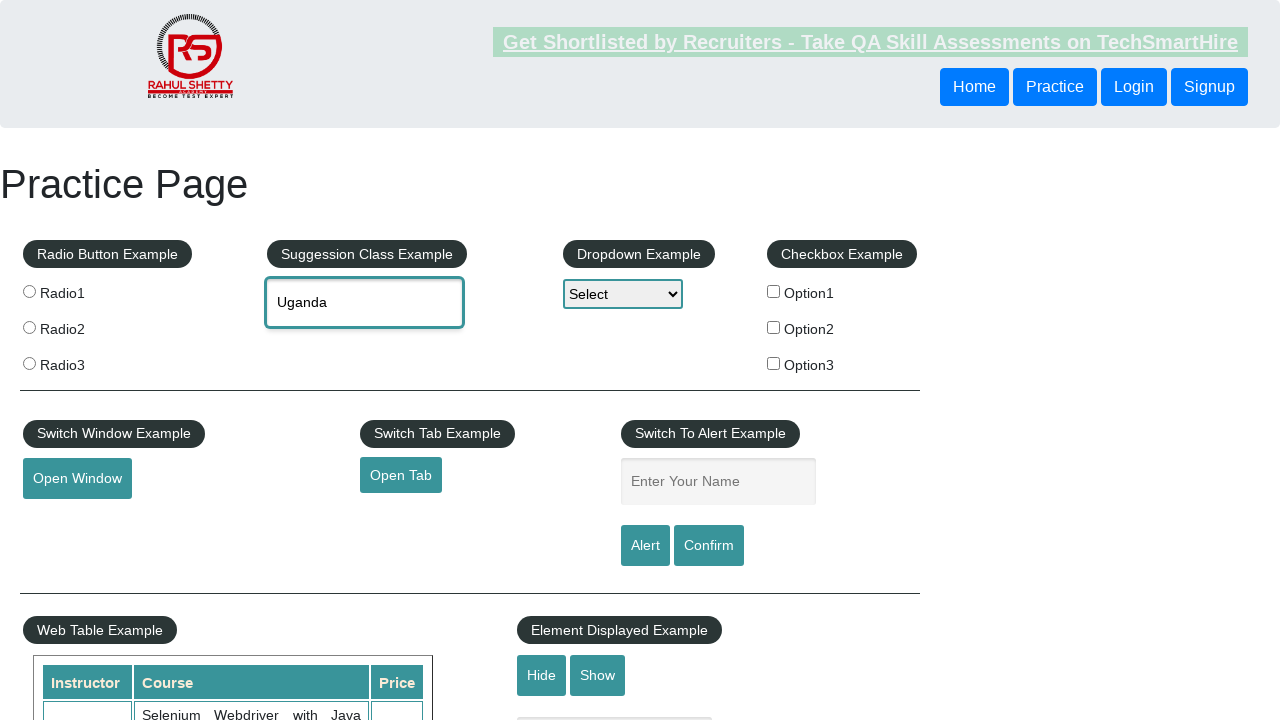